Tests completing a web form by filling out all fields including text inputs, radio button, checkbox, dropdown, and datepicker, then submitting

Starting URL: https://formy-project.herokuapp.com/

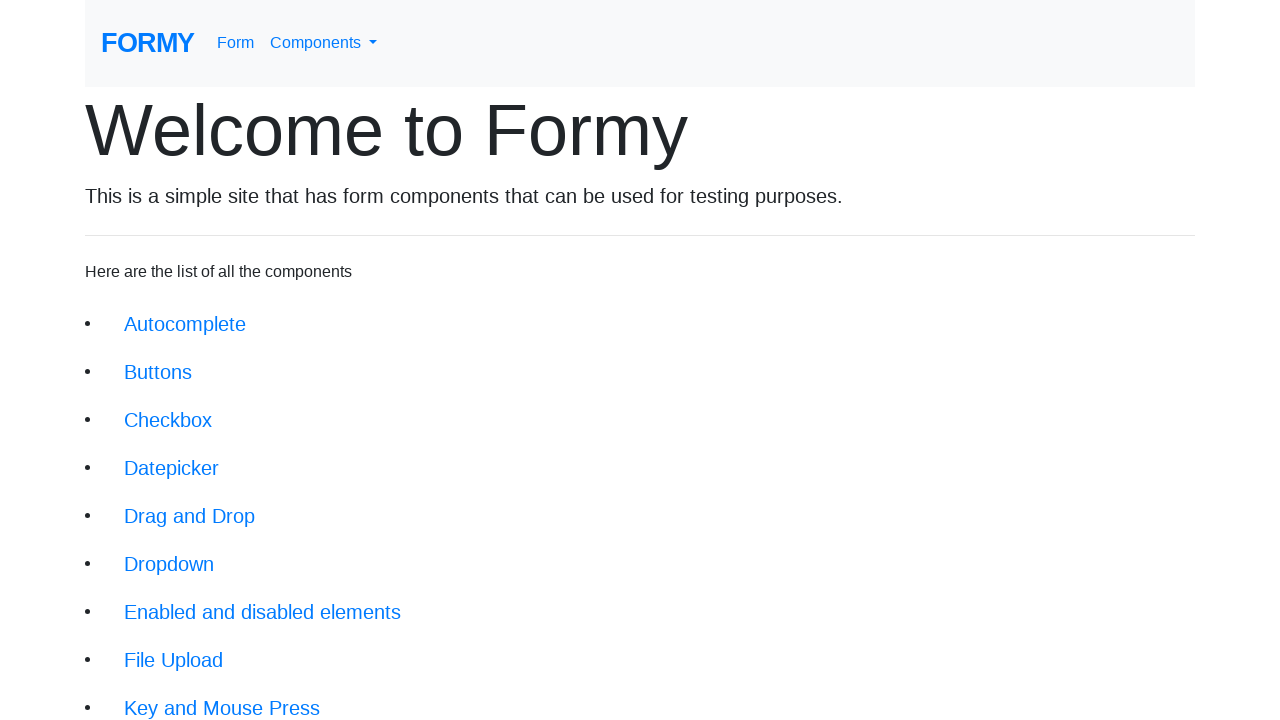

Clicked on Complete Web Form link at (216, 696) on xpath=//div[@class='jumbotron-fluid']//a[text()='Complete Web Form']
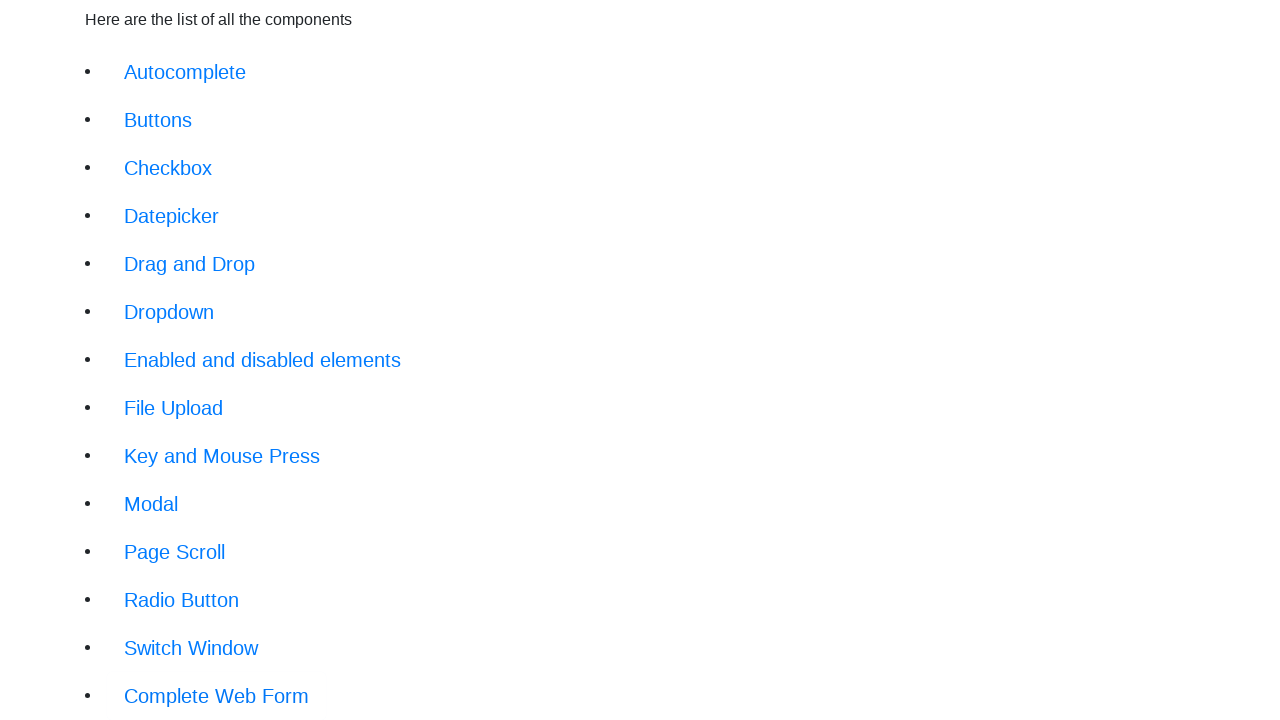

Filled first name field with 'Vera' on #first-name
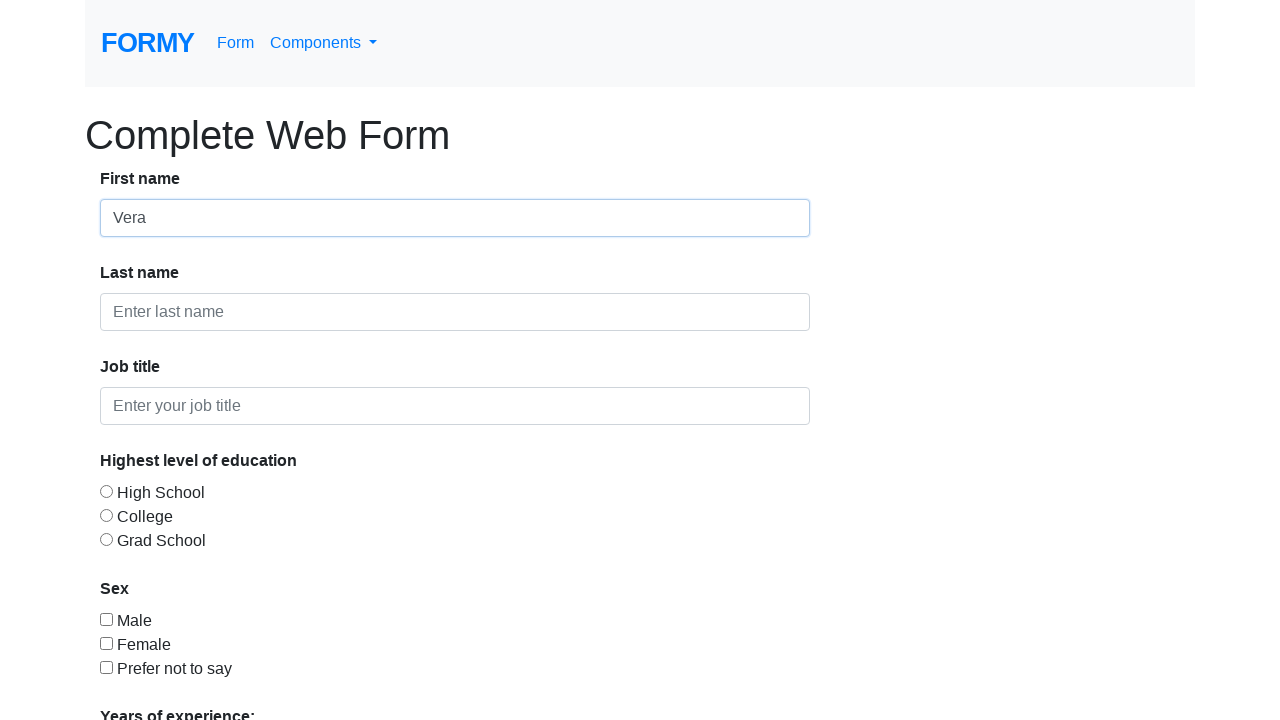

Filled last name field with 'Dmitrenko' on #last-name
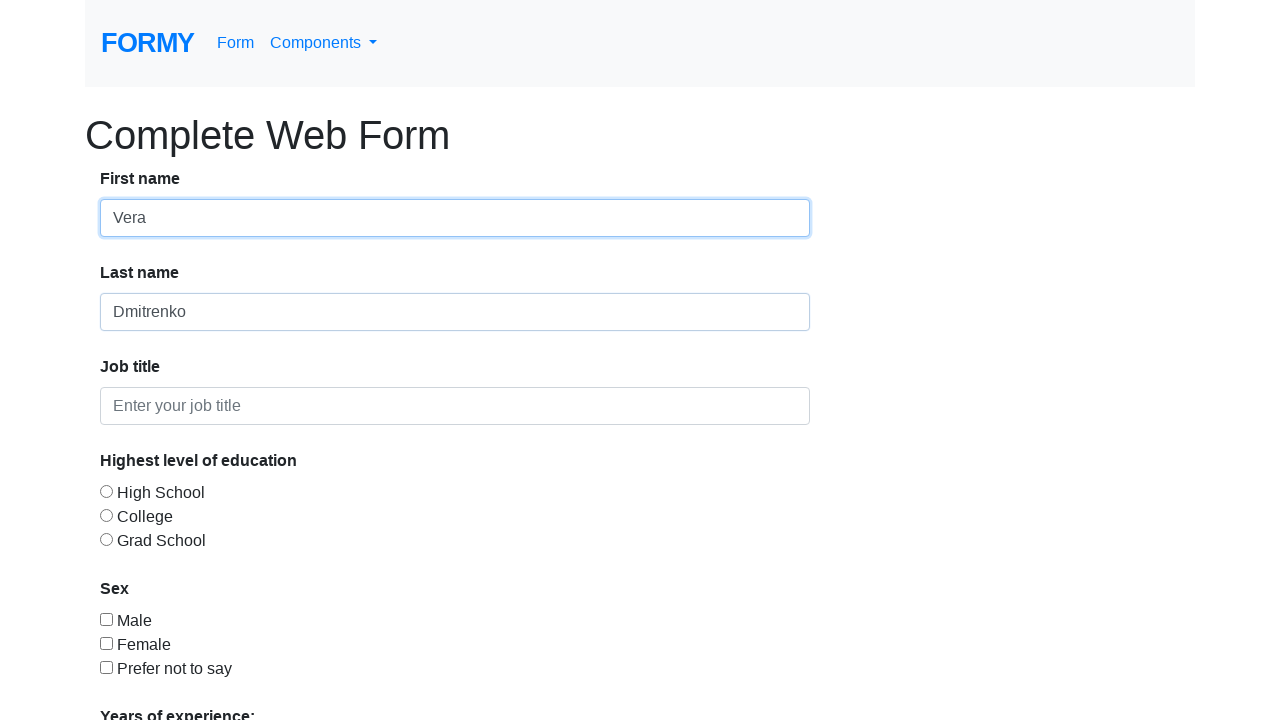

Filled job title field with 'Software Tester' on #job-title
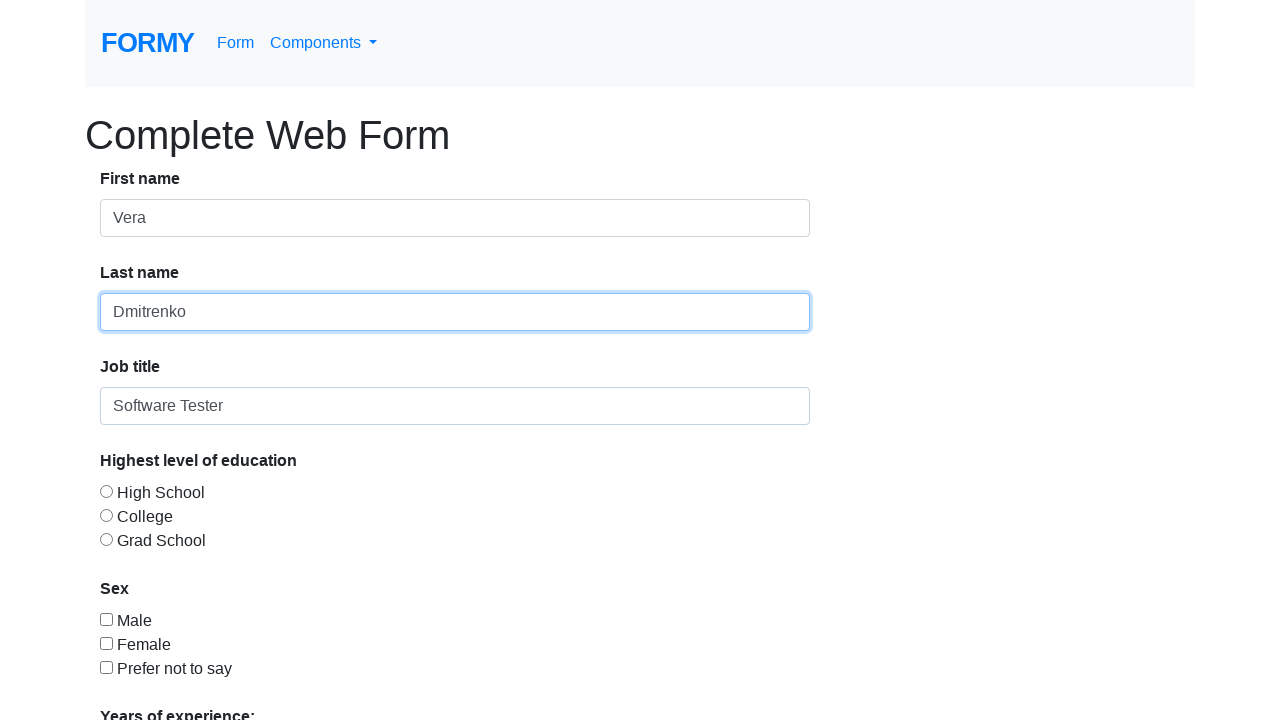

Selected radio button option 1 at (106, 491) on #radio-button-1
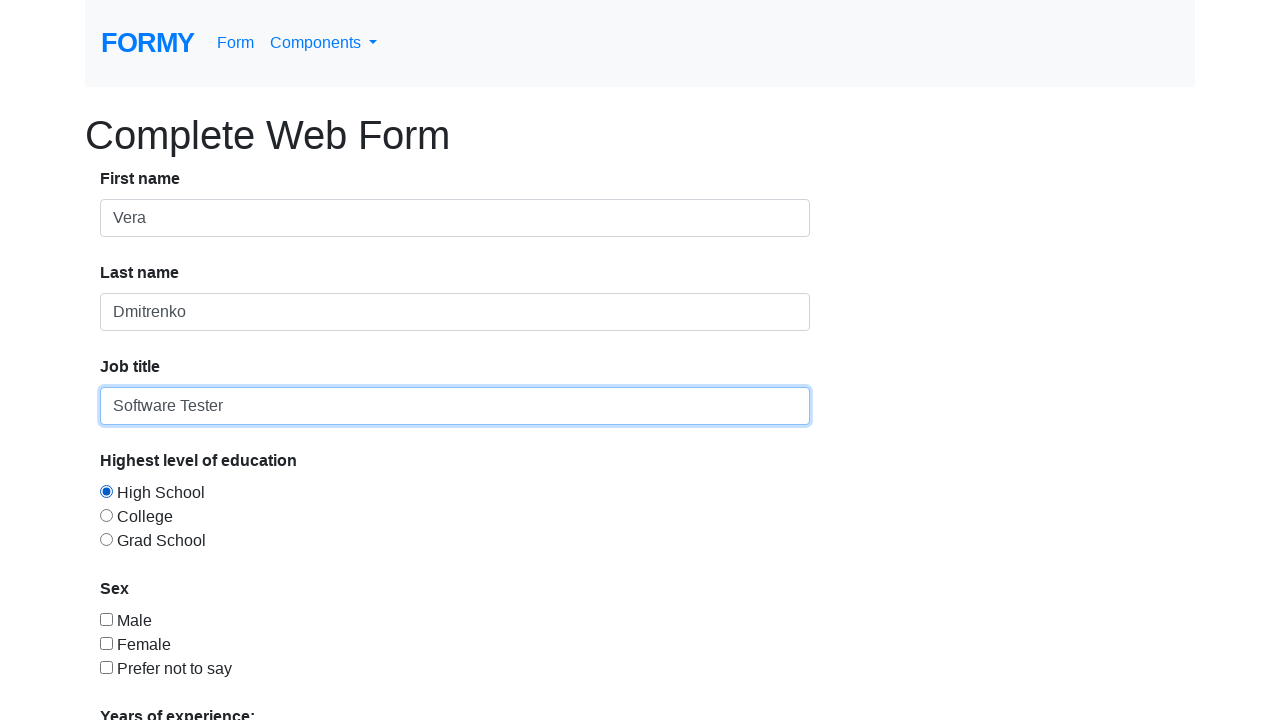

Clicked checkbox option 2 at (106, 643) on #checkbox-2
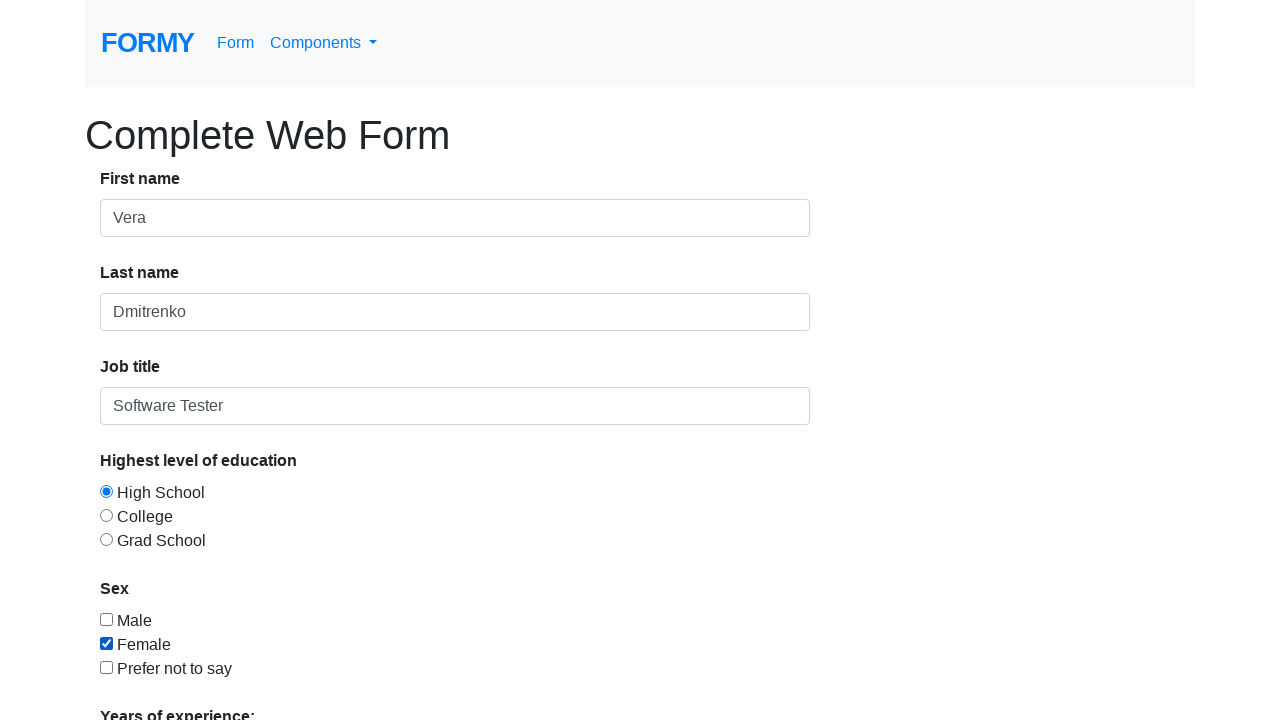

Selected dropdown option '0-1' on #select-menu
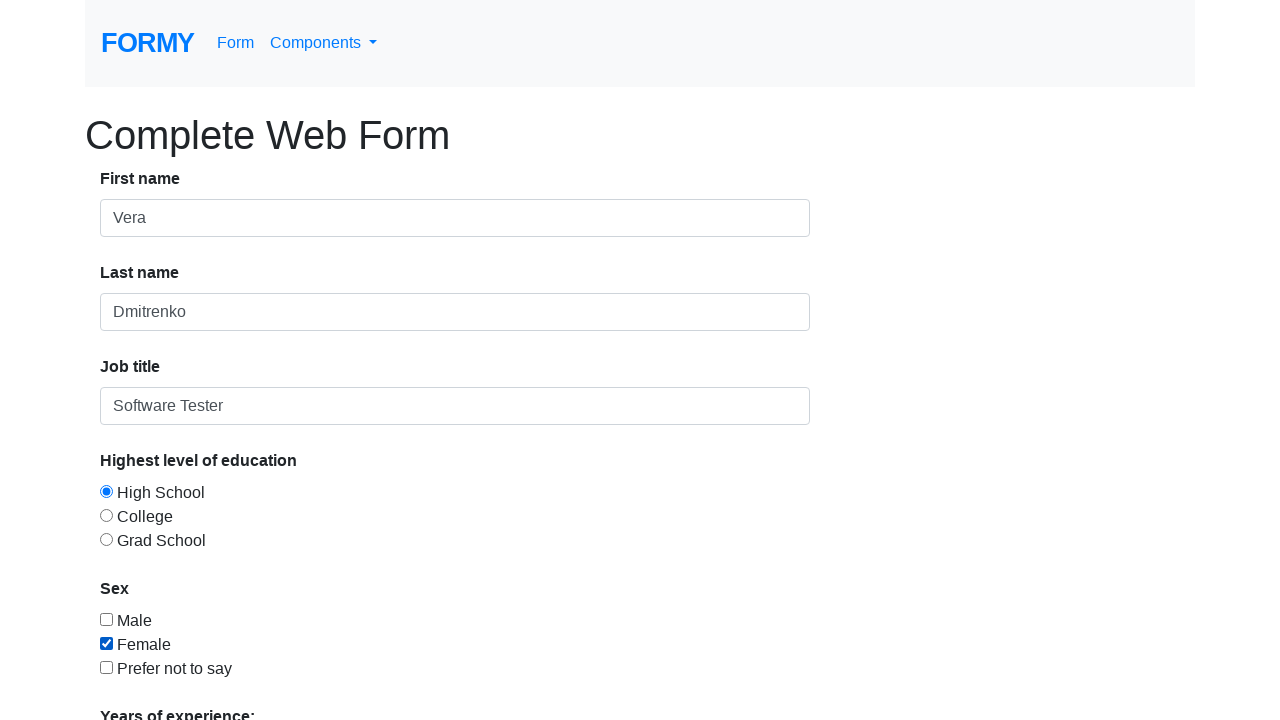

Filled datepicker field with '2024-03-15' on #datepicker
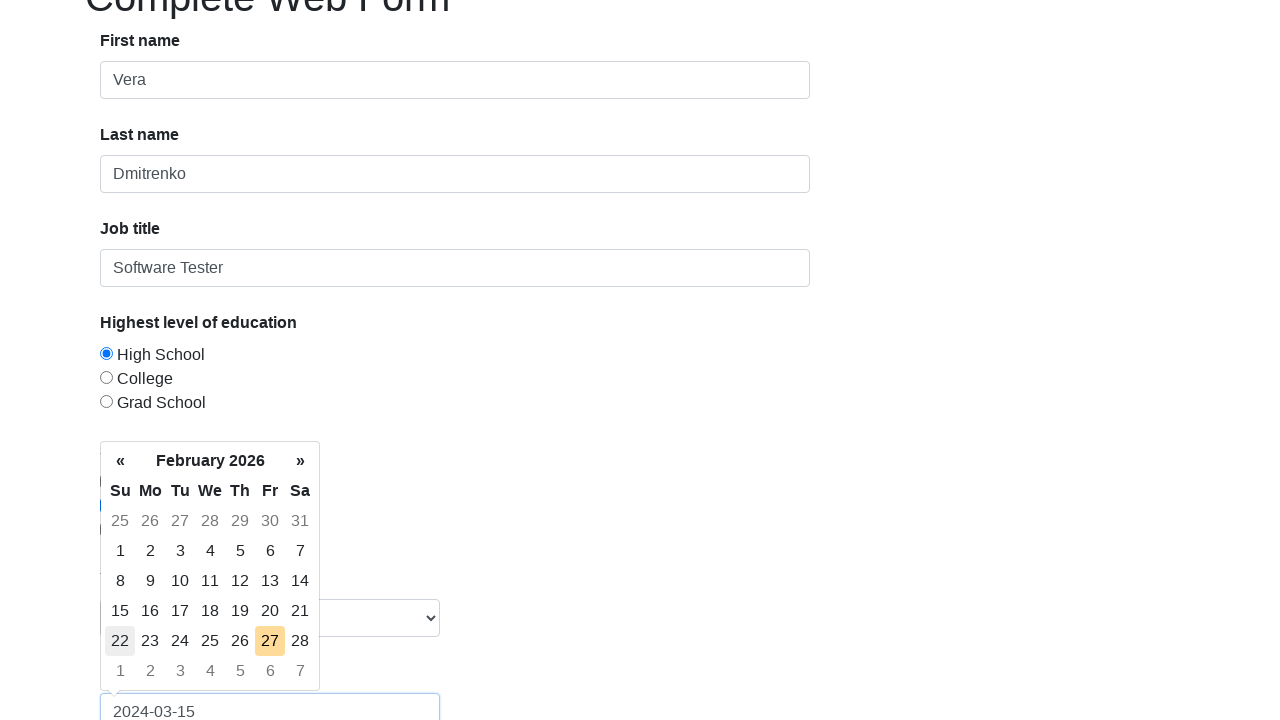

Pressed Enter to confirm datepicker selection on #datepicker
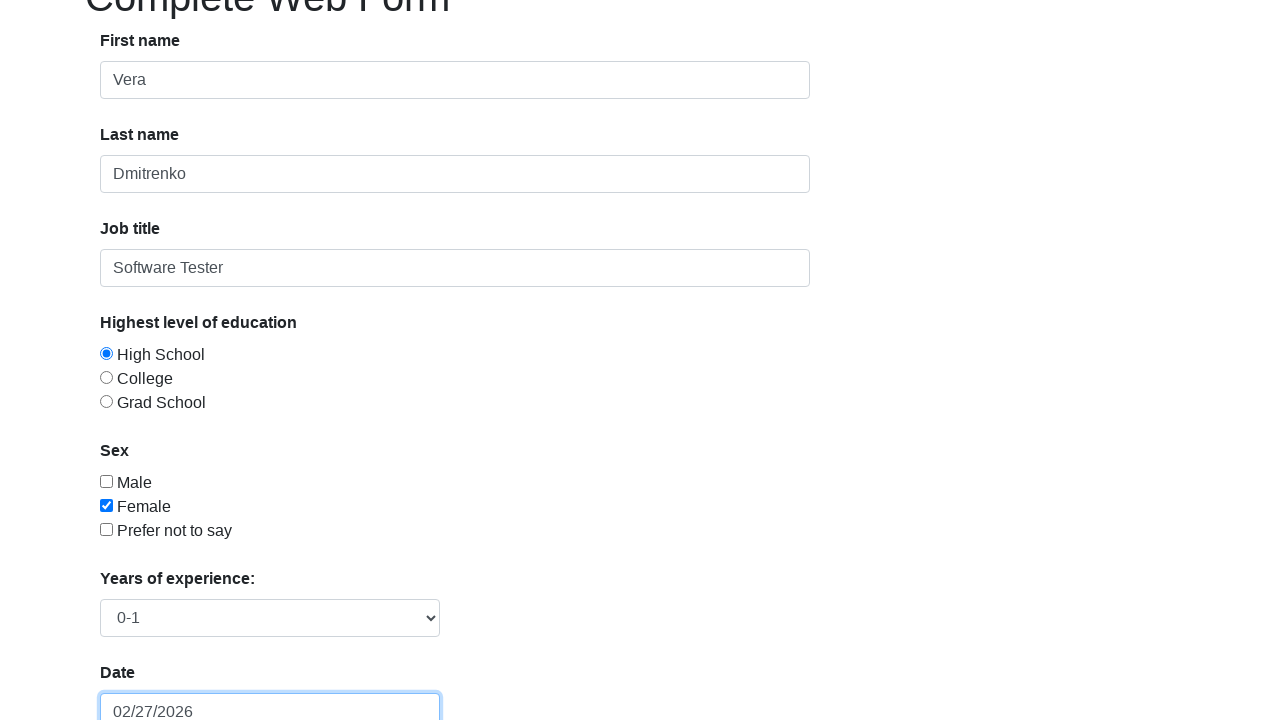

Clicked submit button to submit the form at (148, 680) on .btn.btn-lg.btn-primary
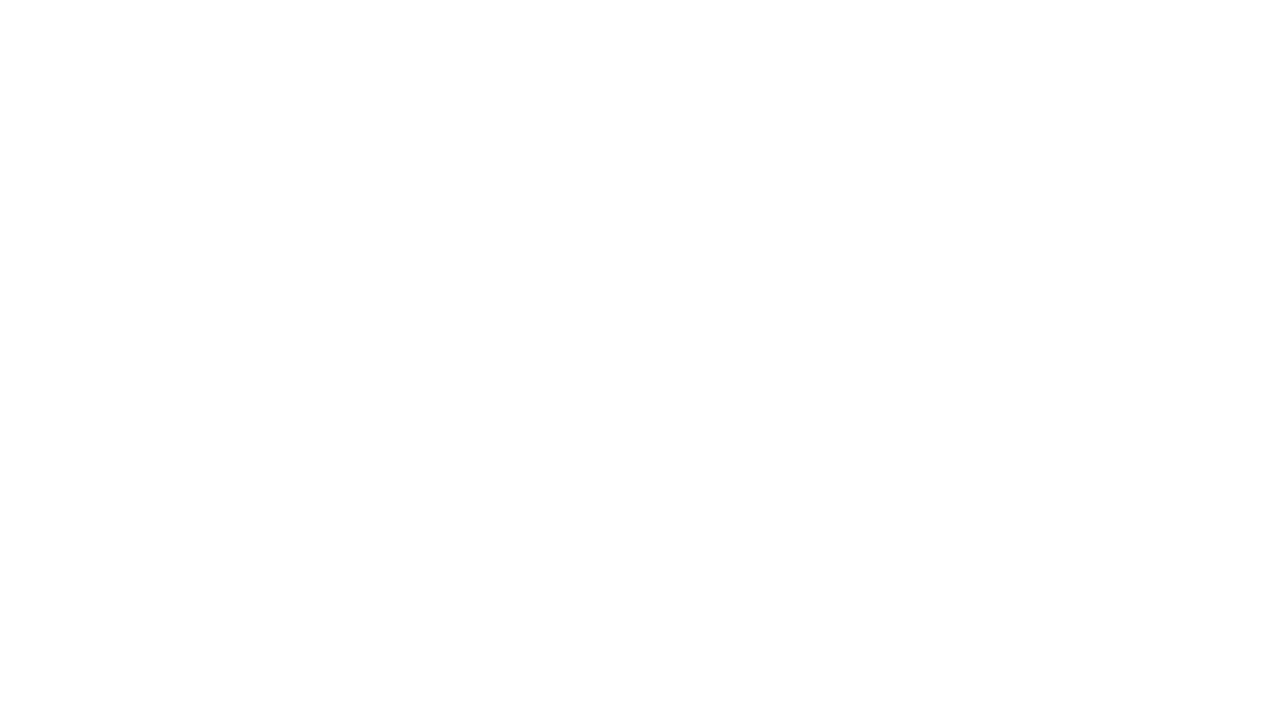

Success message loaded after form submission
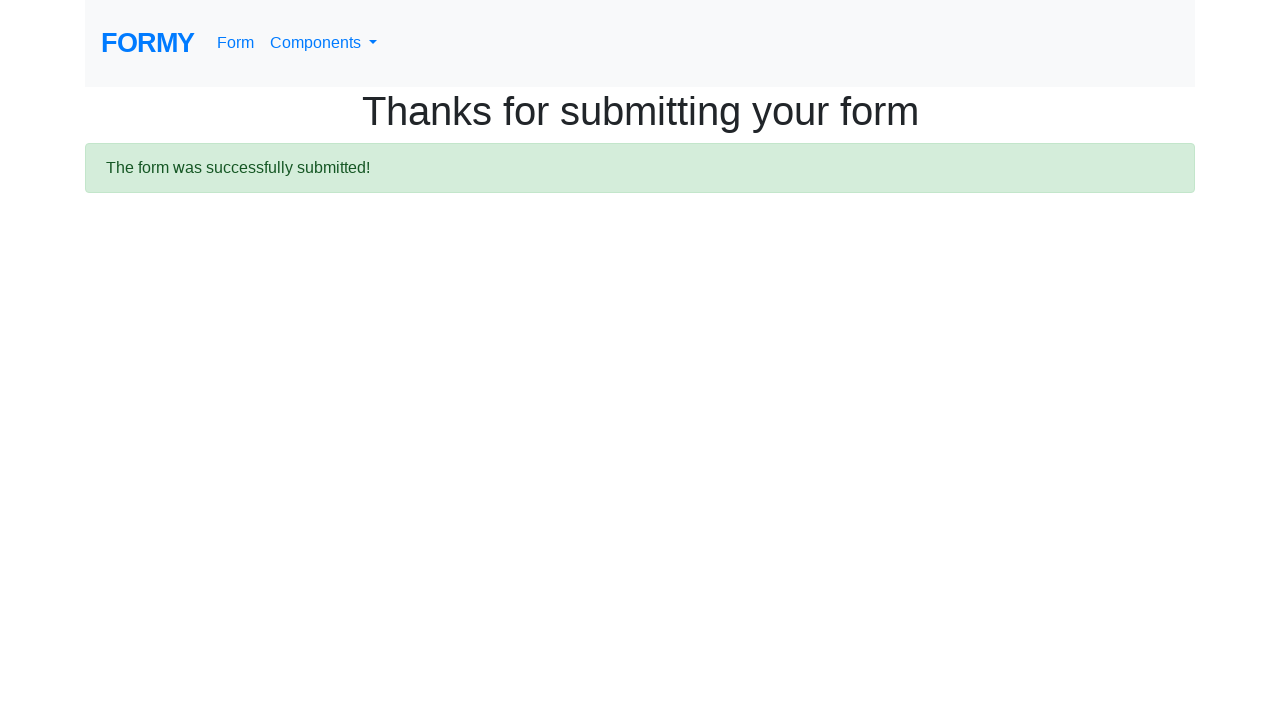

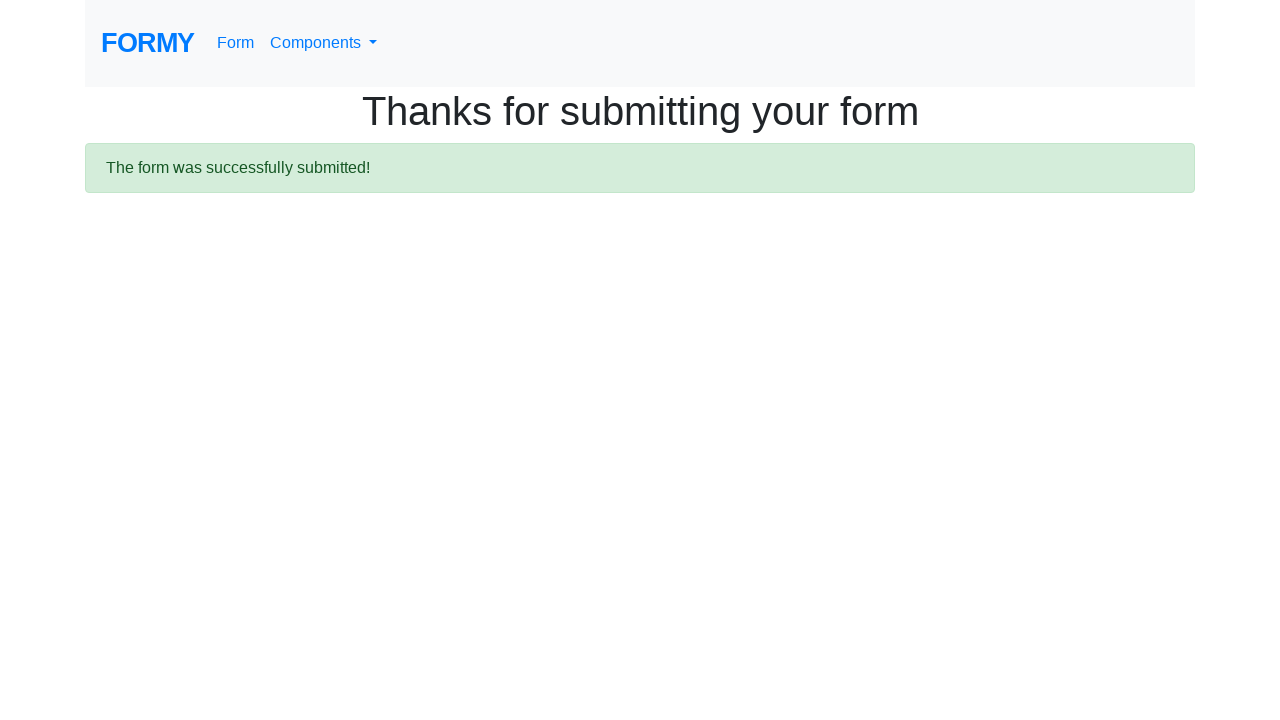